Tests that the page title contains the expected portfolio name by waiting for the title to load and verifying its content.

Starting URL: https://santhoshkumark.me/

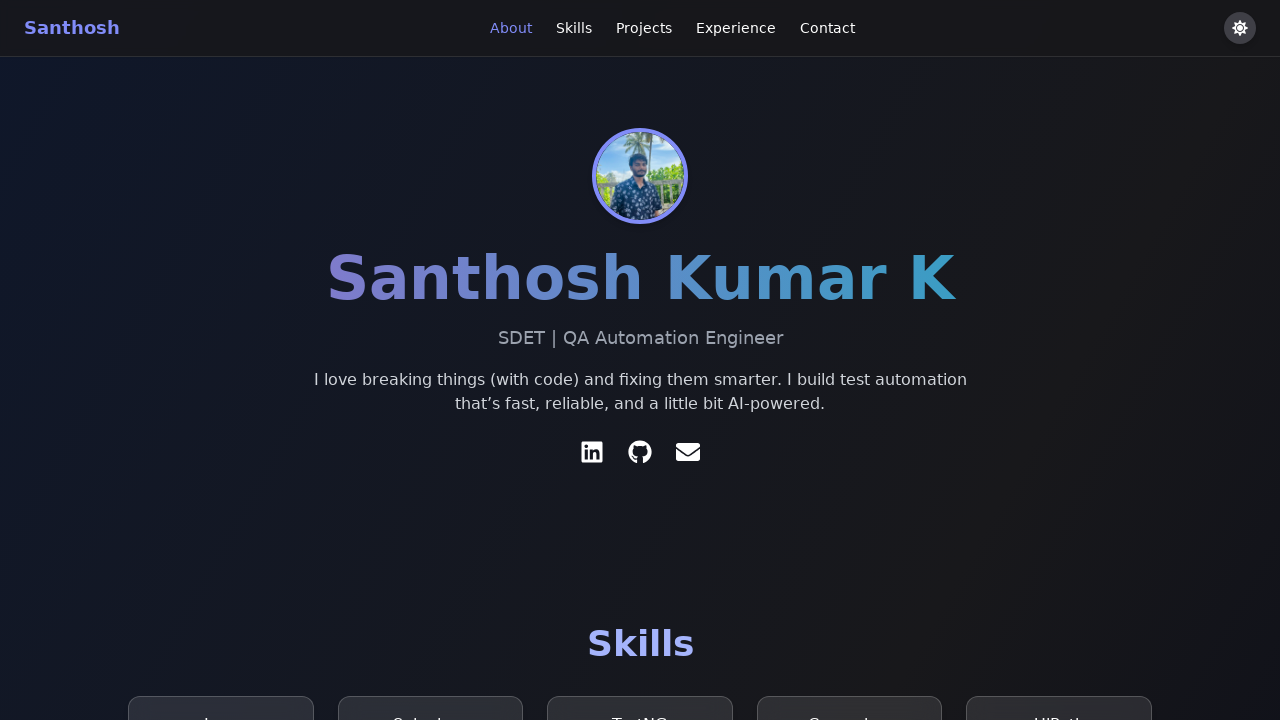

Waited for page title to contain 'Santhosh Kumar K'
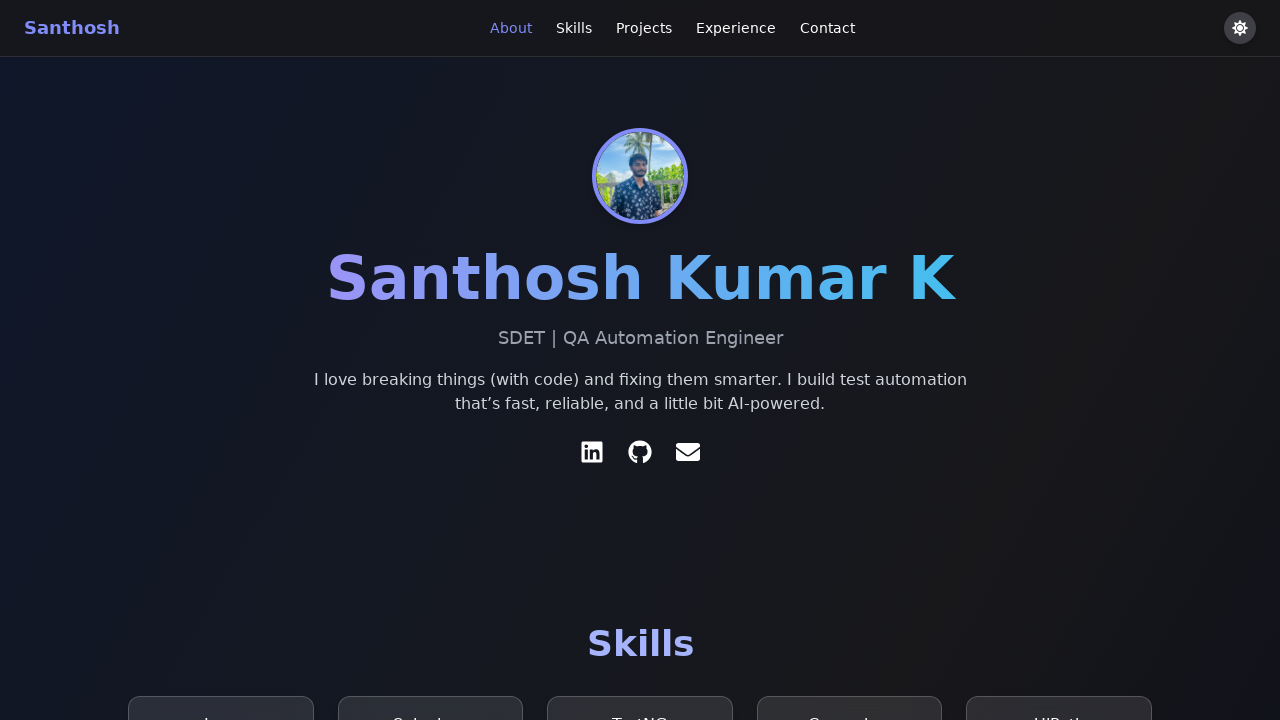

Verified page title contains 'santhosh kumar k' (case-insensitive)
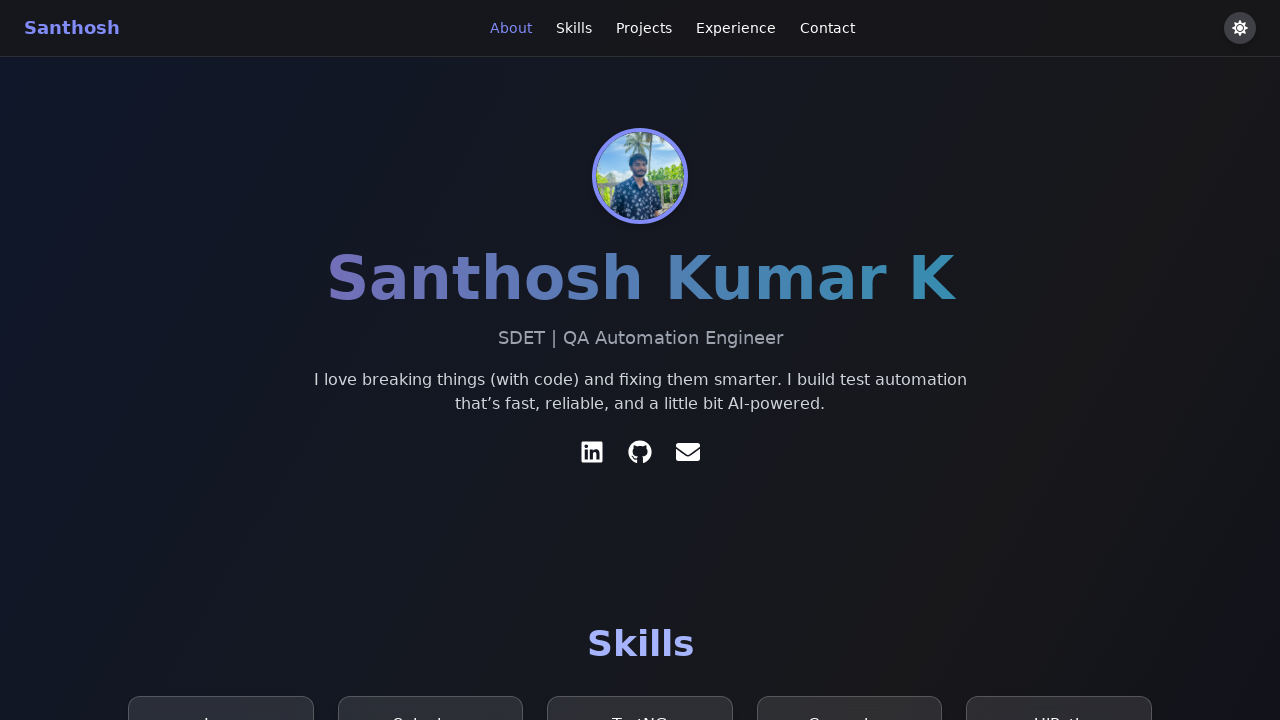

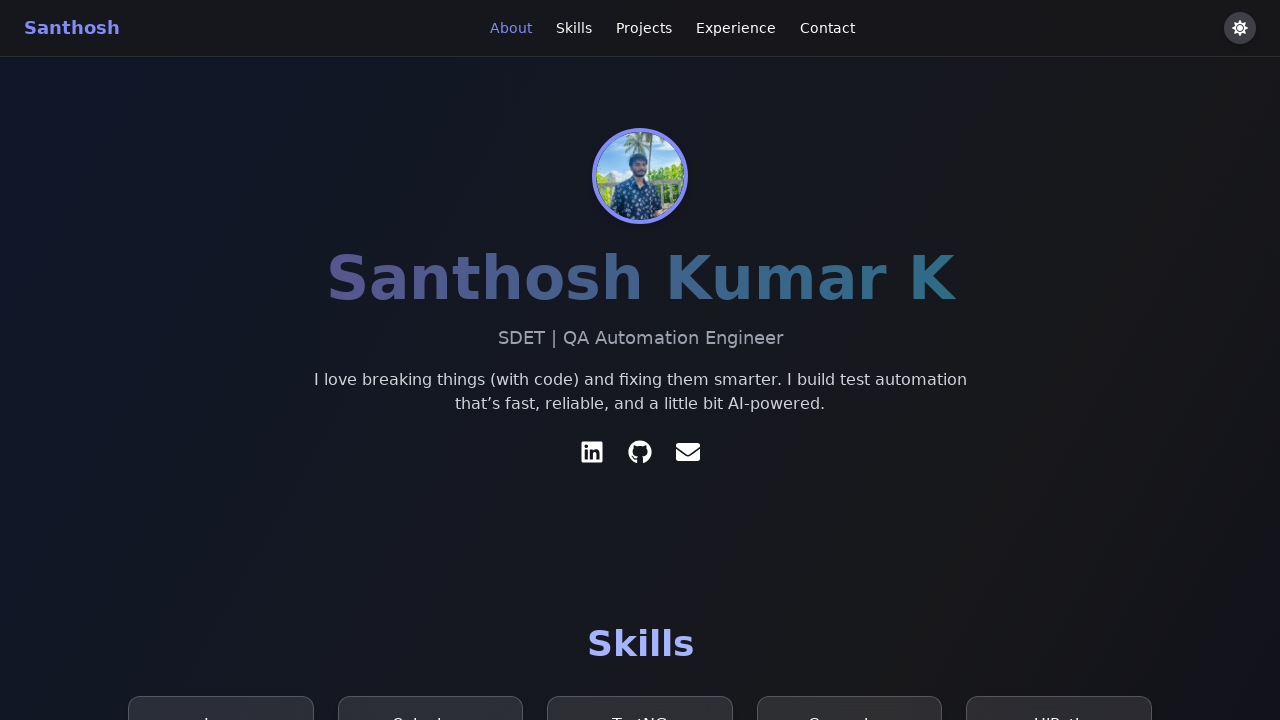